Tests adding a specific laptop to cart and completing purchase with provided credit card details

Starting URL: https://demoblaze.com/

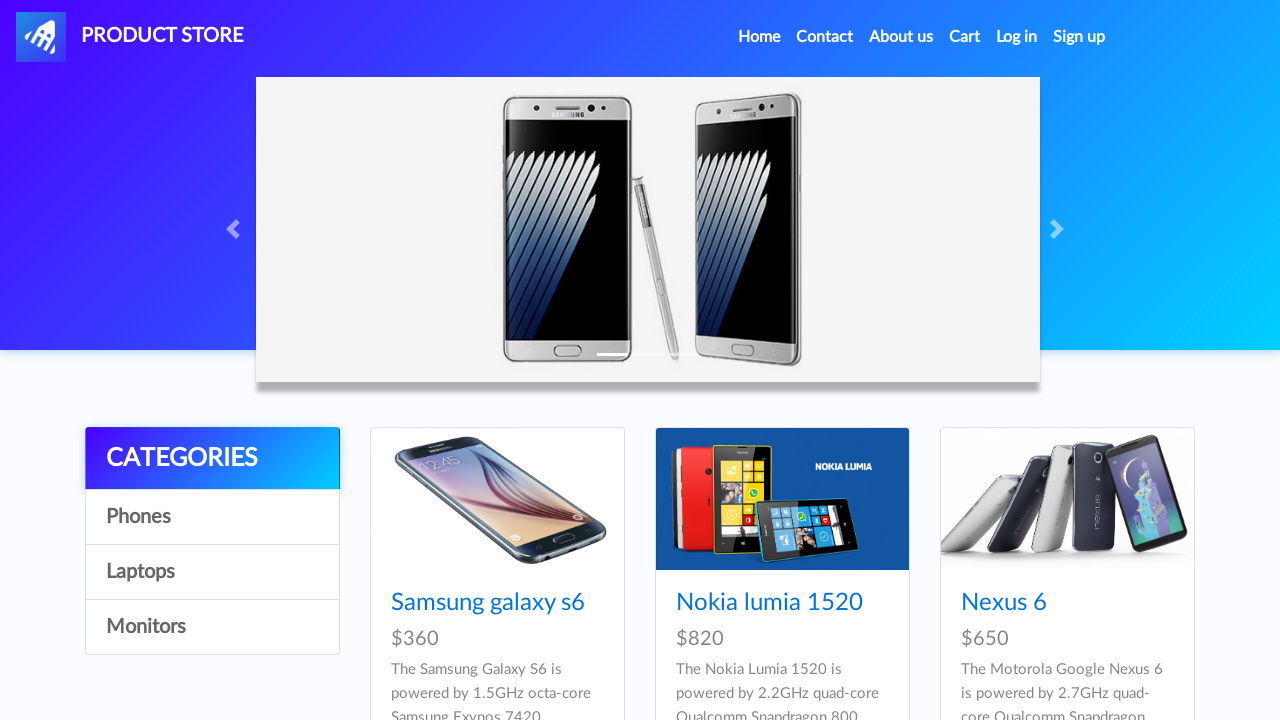

Clicked on Laptops category at (212, 572) on xpath=//a[text()='Laptops']
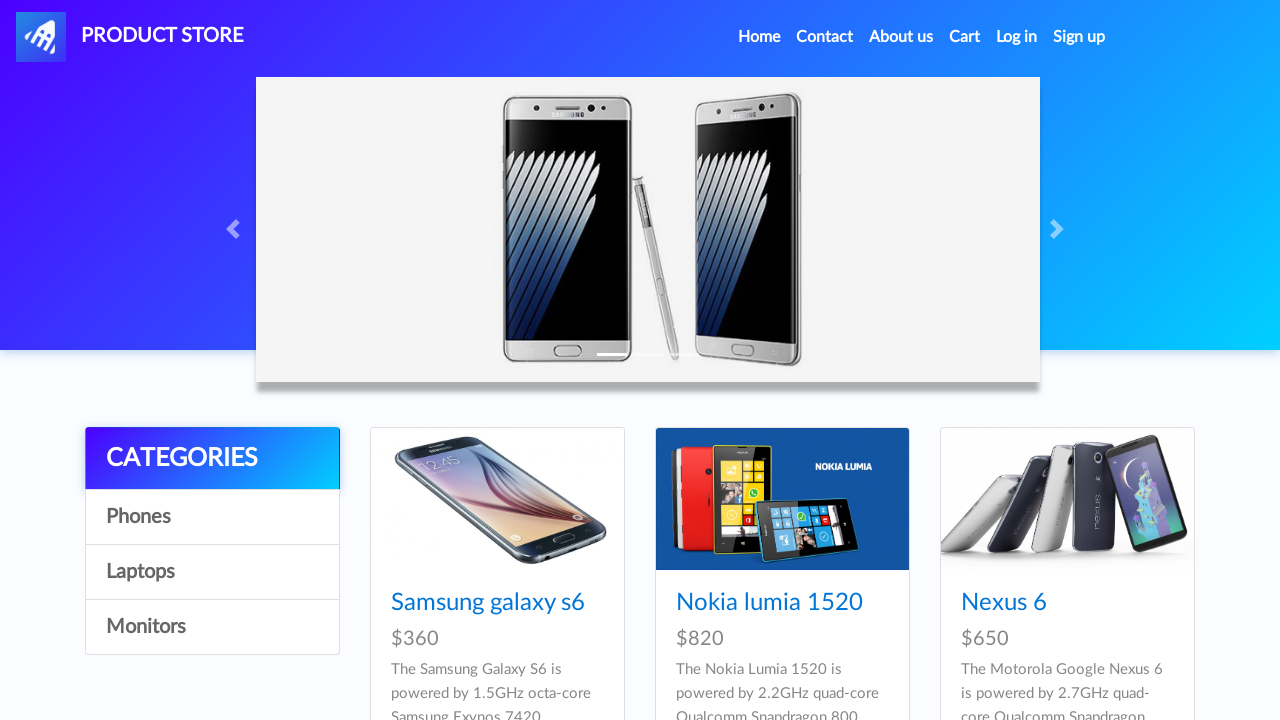

Dell i7 8gb laptop selector loaded
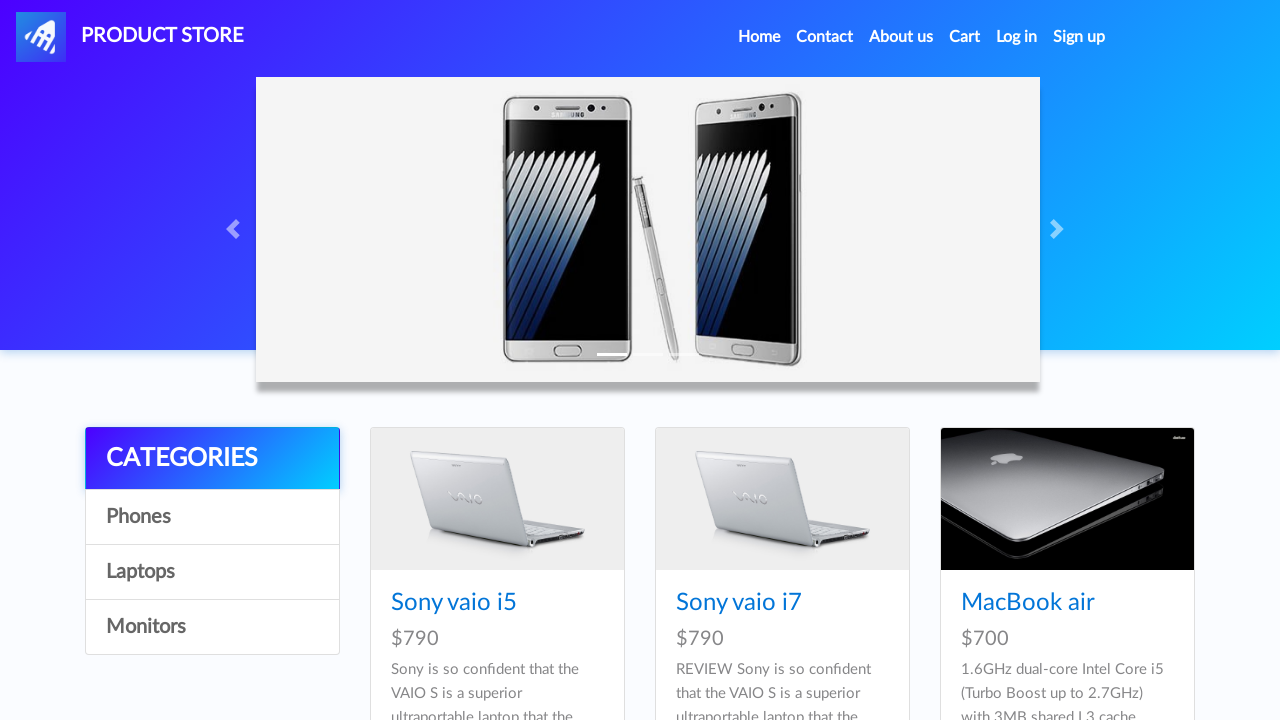

Clicked on Dell i7 8gb laptop at (448, 361) on xpath=//*[@id="tbodyid"]//a[contains(text(),"Dell i7 8gb")]
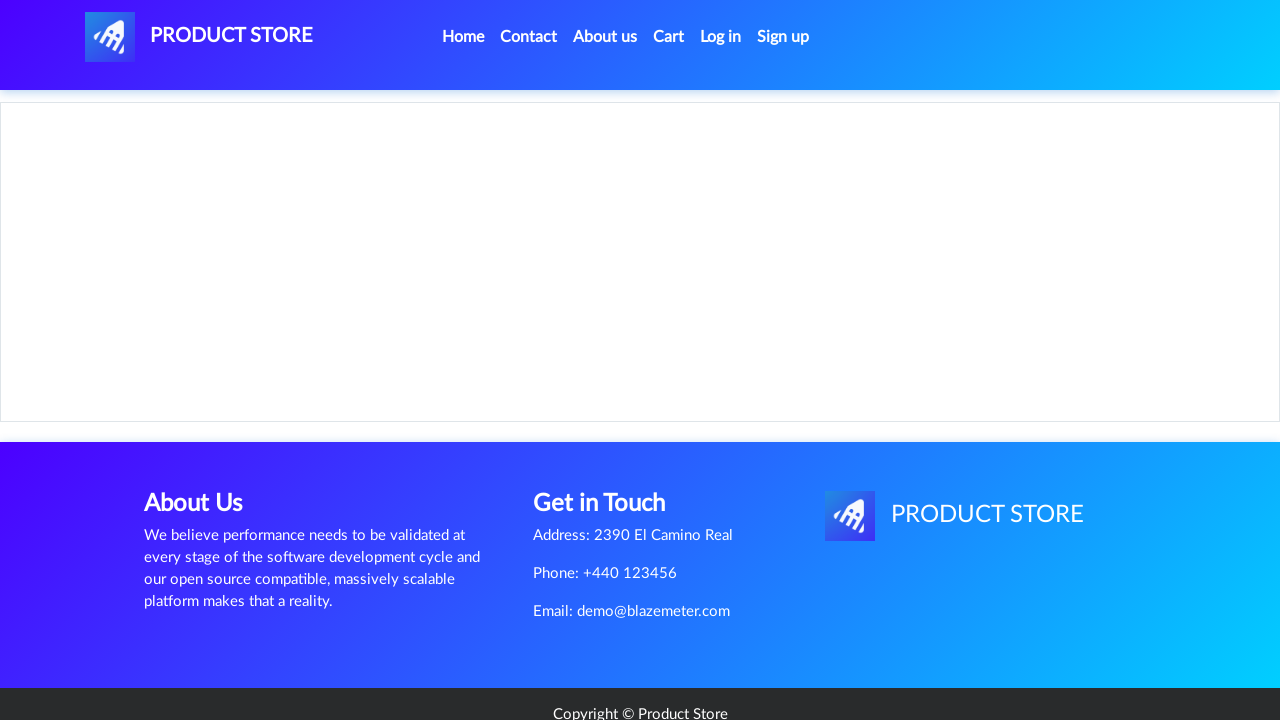

Add to cart button loaded
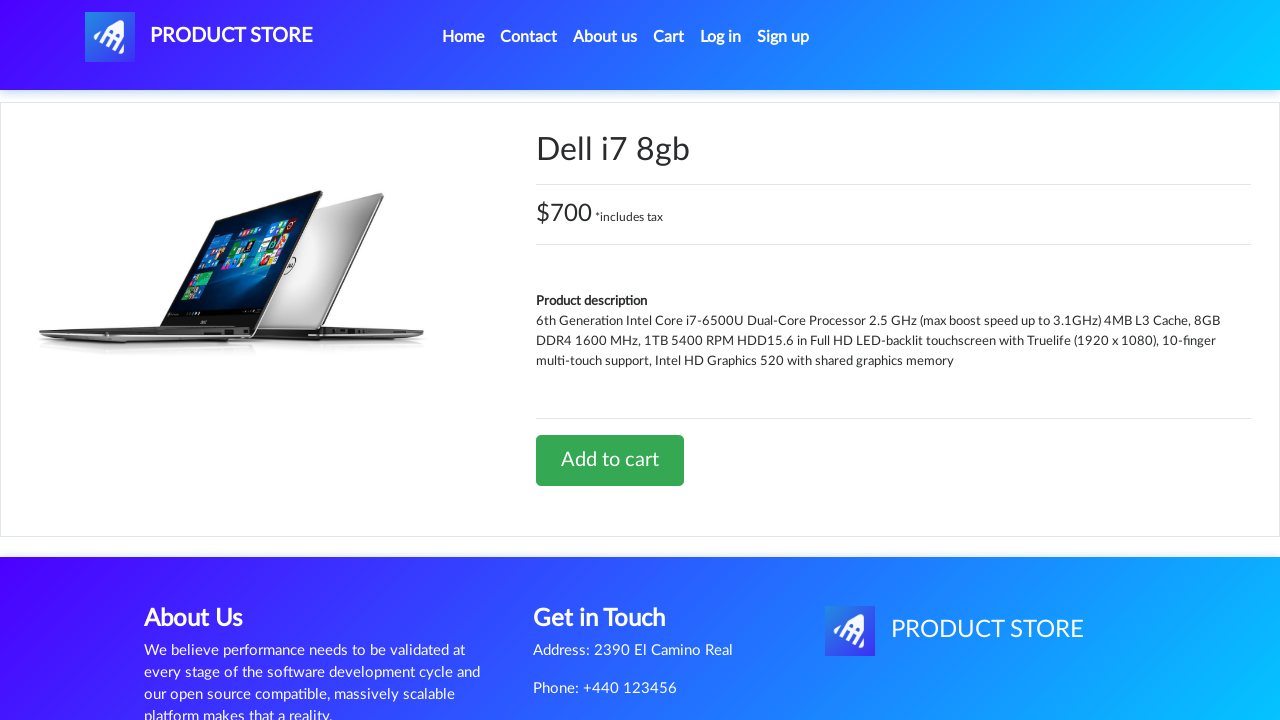

Clicked Add to cart button at (610, 460) on xpath=//*[@id="tbodyid"]/div//a[contains(text(), "Add to cart")]
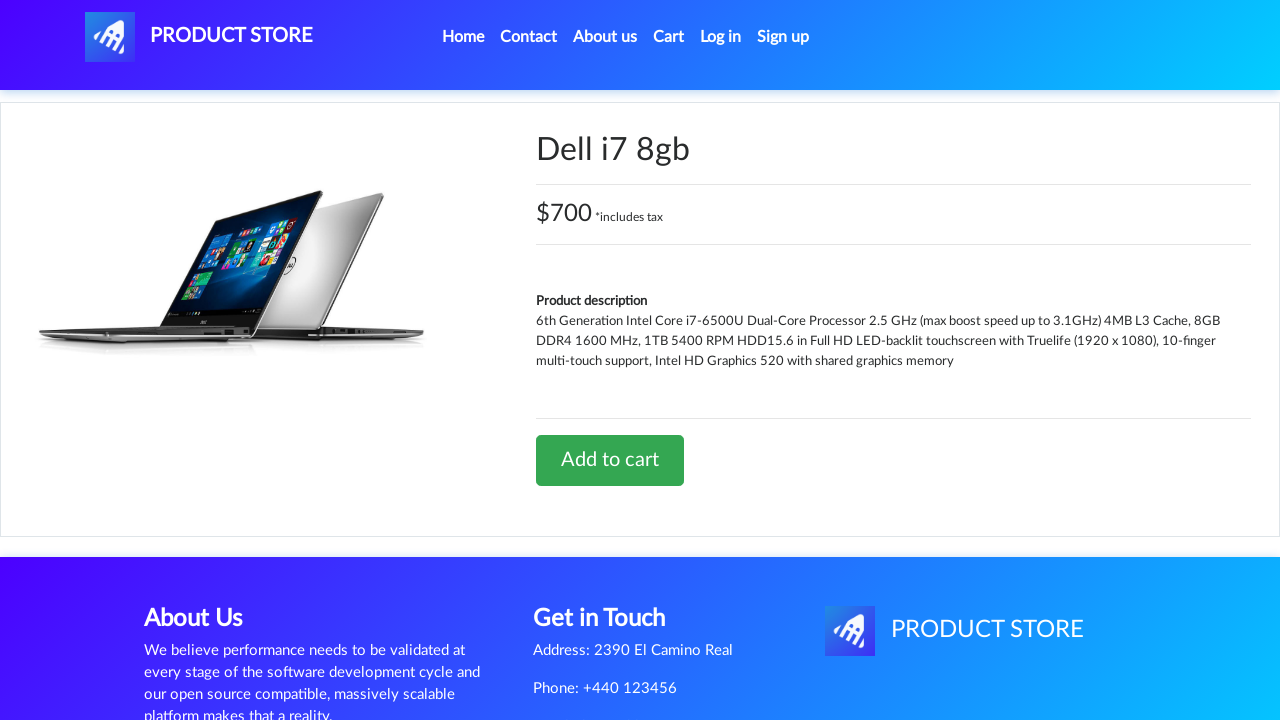

Set up alert handler to accept dialogs
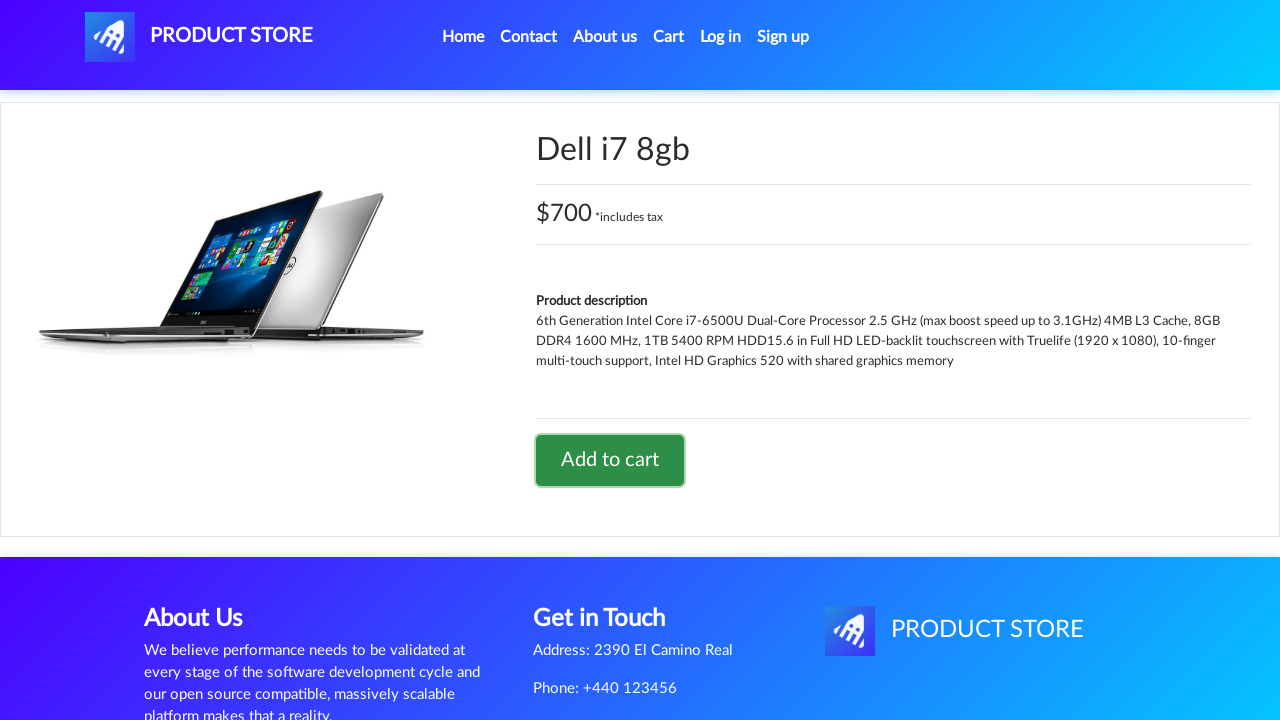

Clicked on cart icon to view shopping cart at (669, 37) on #cartur
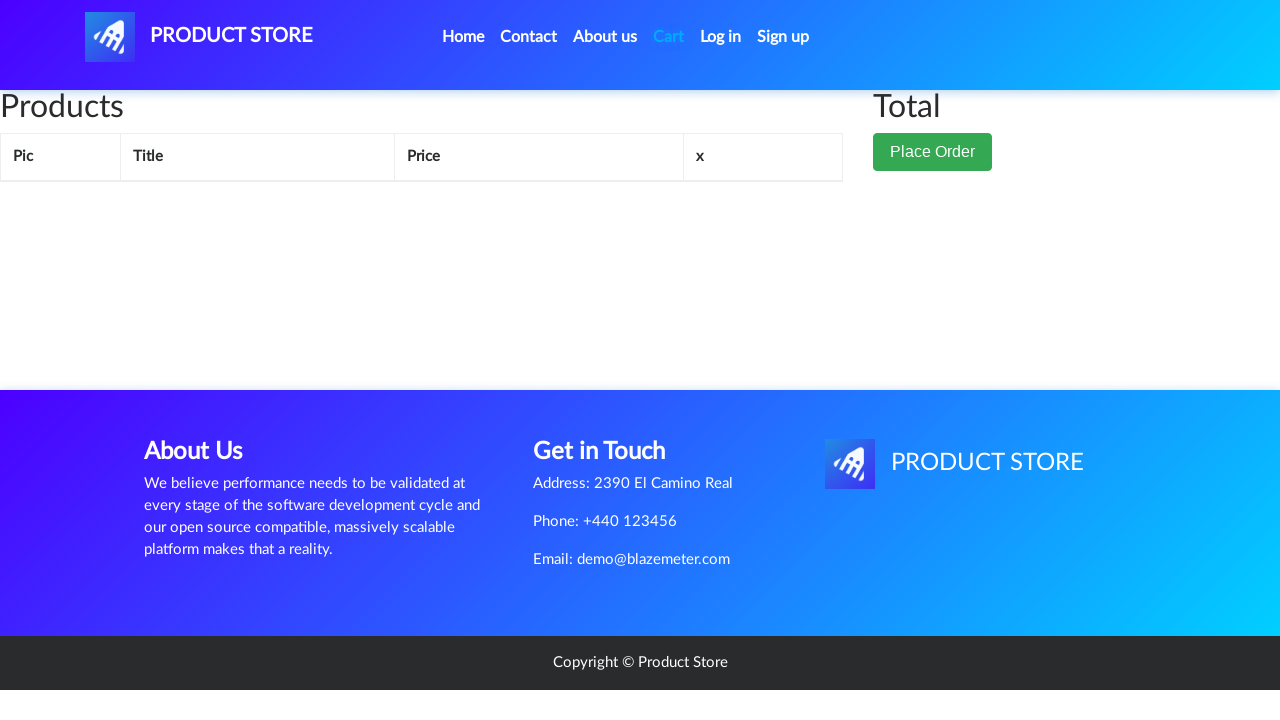

Clicked Place Order button at (933, 152) on xpath=//*[@id="page-wrapper"]/div/div[2]//button[contains(text(),"Place Order" )
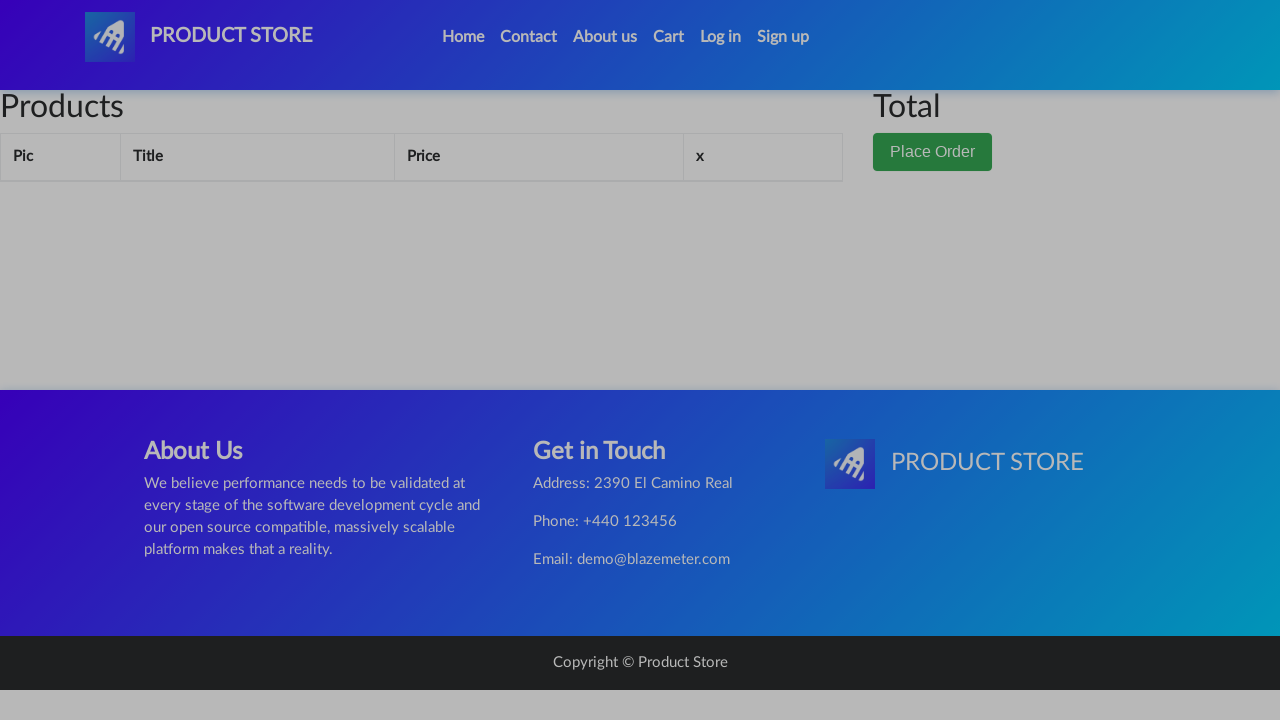

Filled name field with 'Jane Smith' on #name
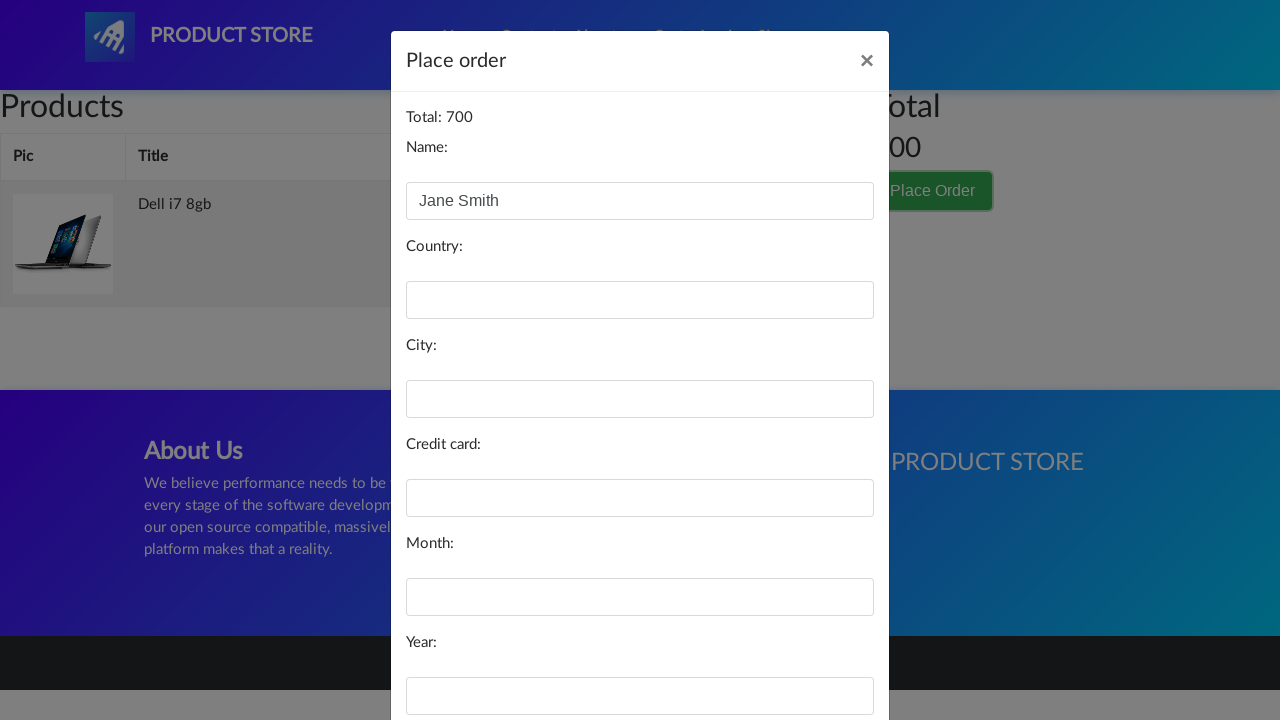

Filled country field with 'United States' on #country
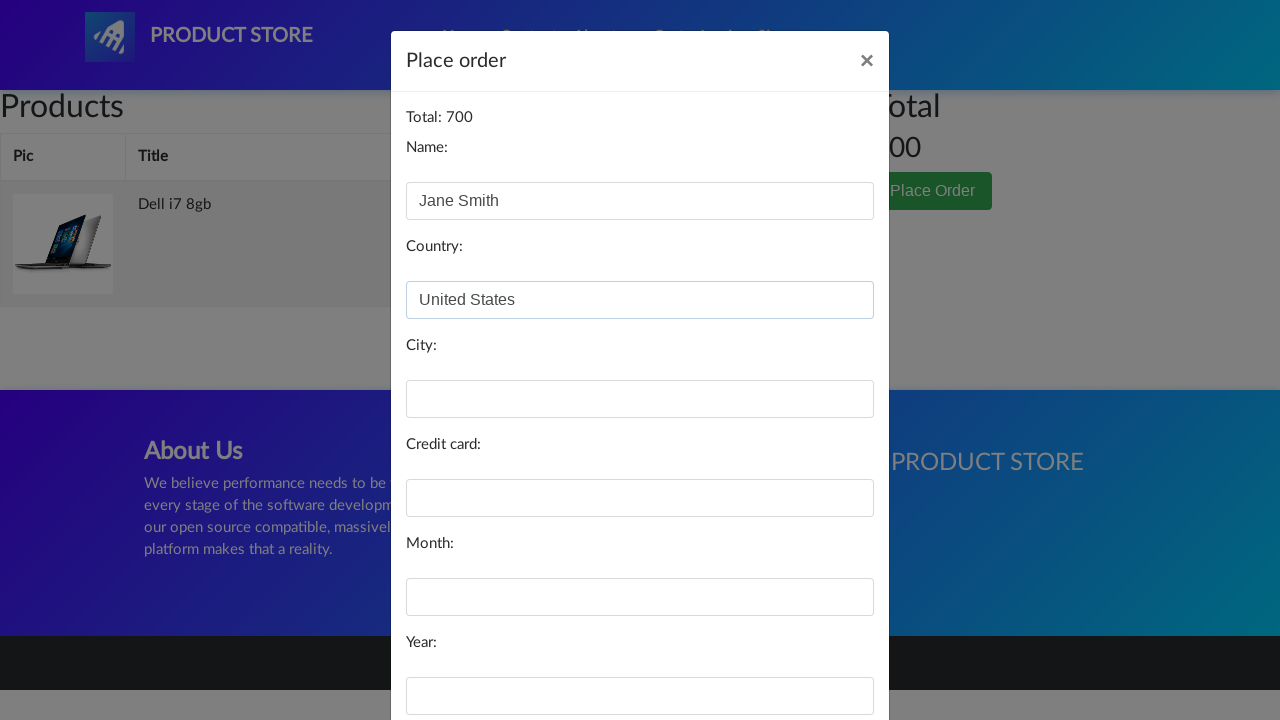

Filled city field with 'New York' on #city
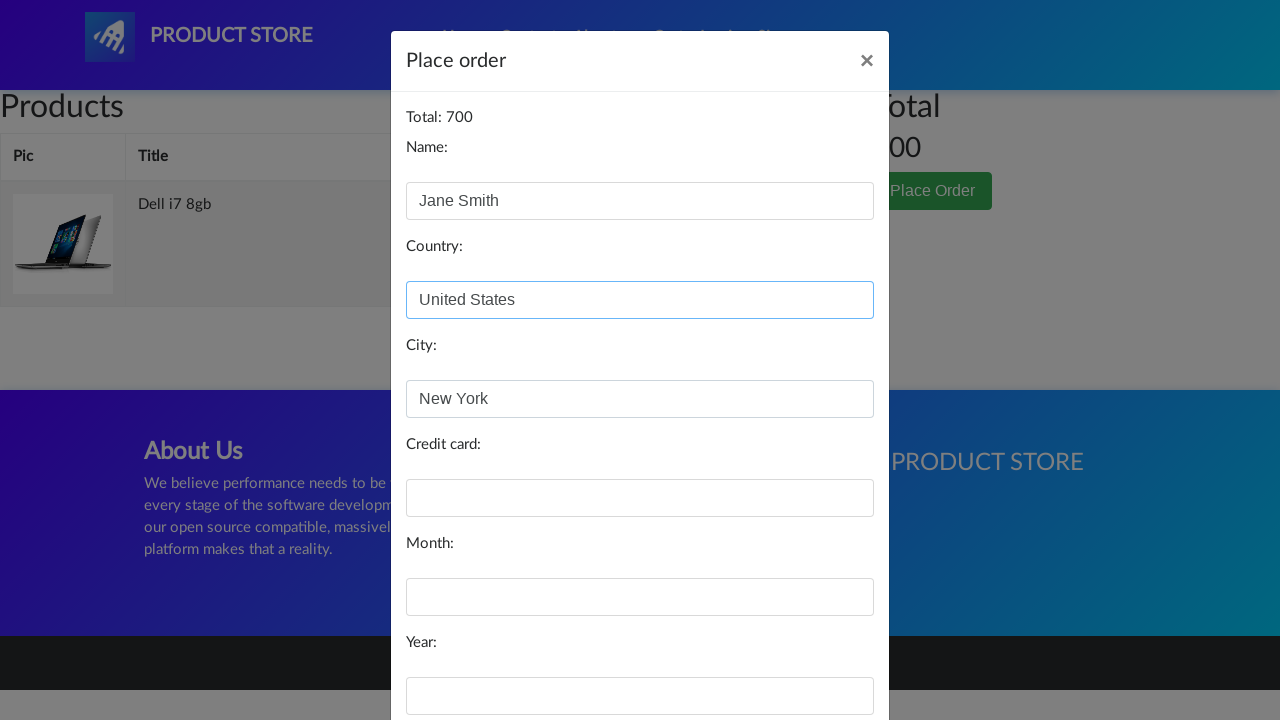

Filled credit card field with provided card number on #card
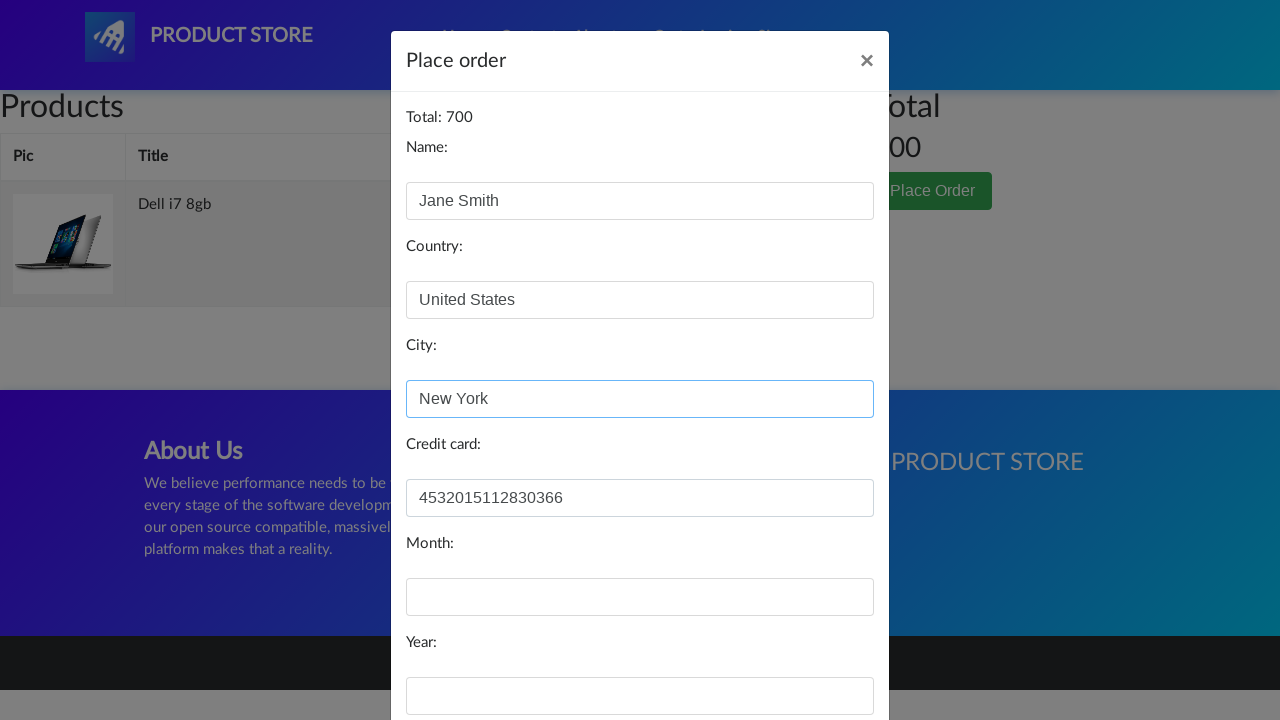

Filled expiry month field with '12' on #month
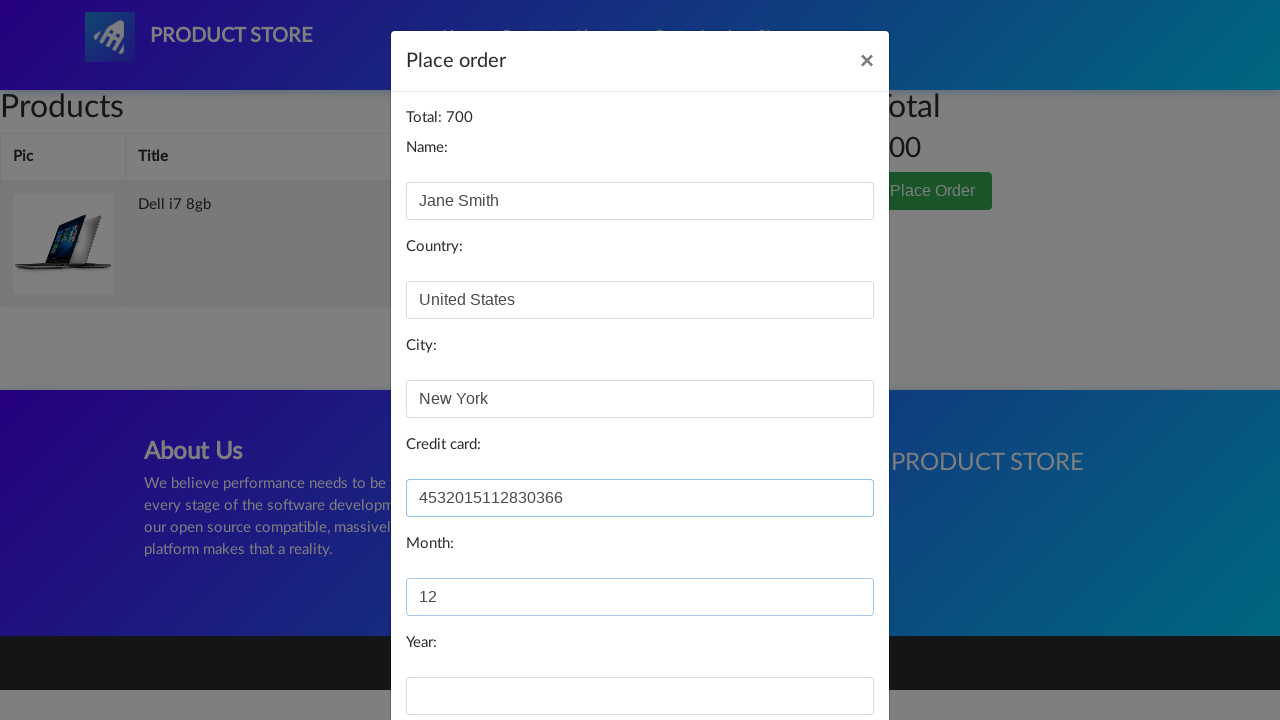

Filled expiry year field with '2025' on #year
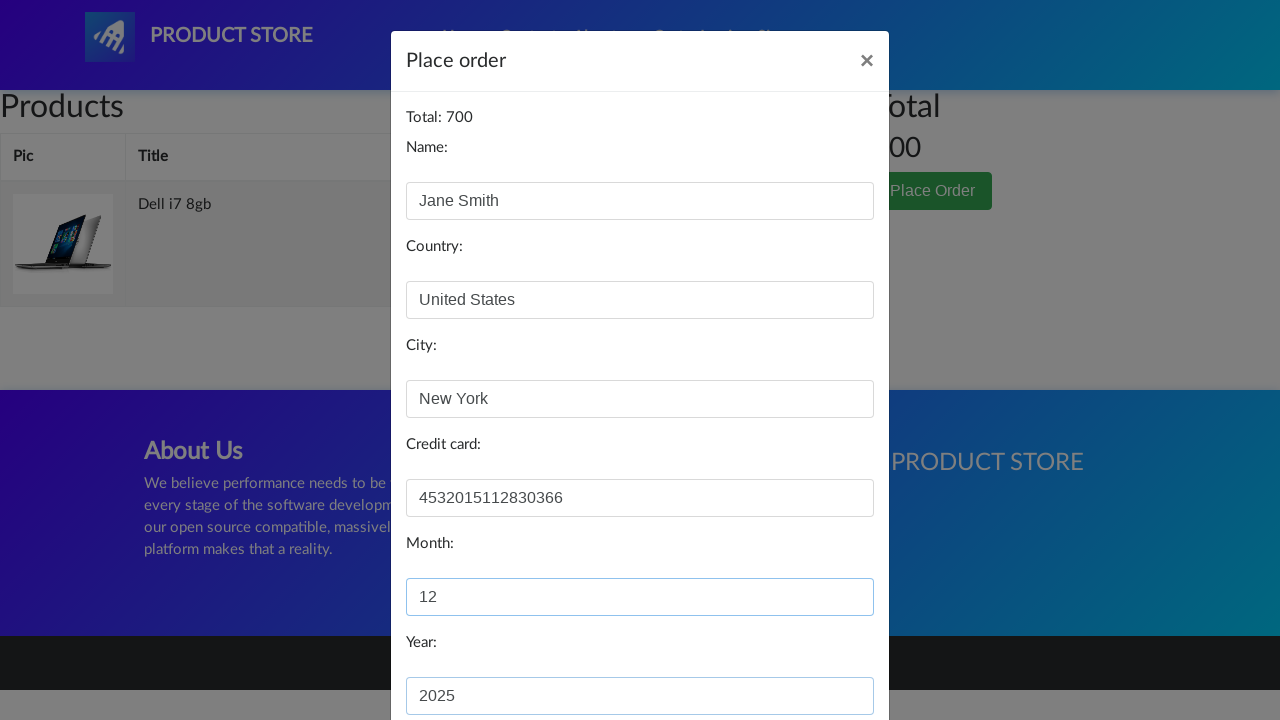

Clicked purchase confirmation button at (823, 655) on xpath=//*[@id="orderModal"]/div/div/div[3]/button[2]
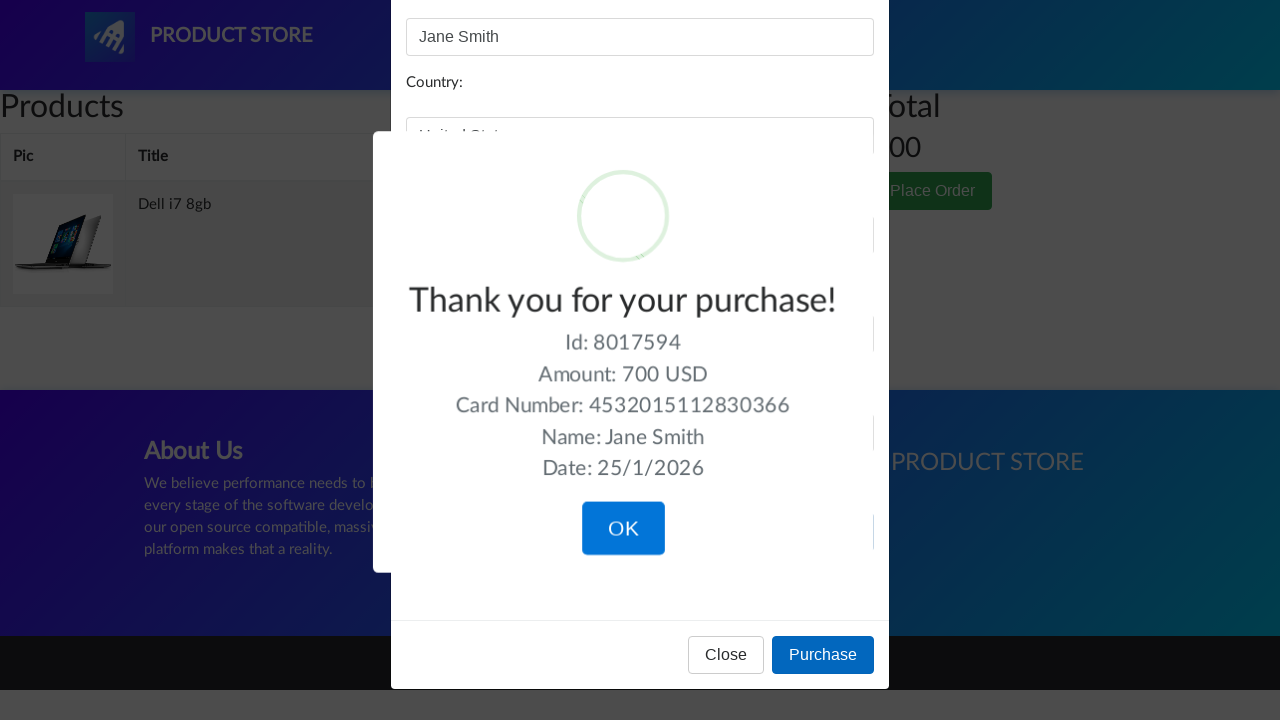

Purchase confirmation button loaded
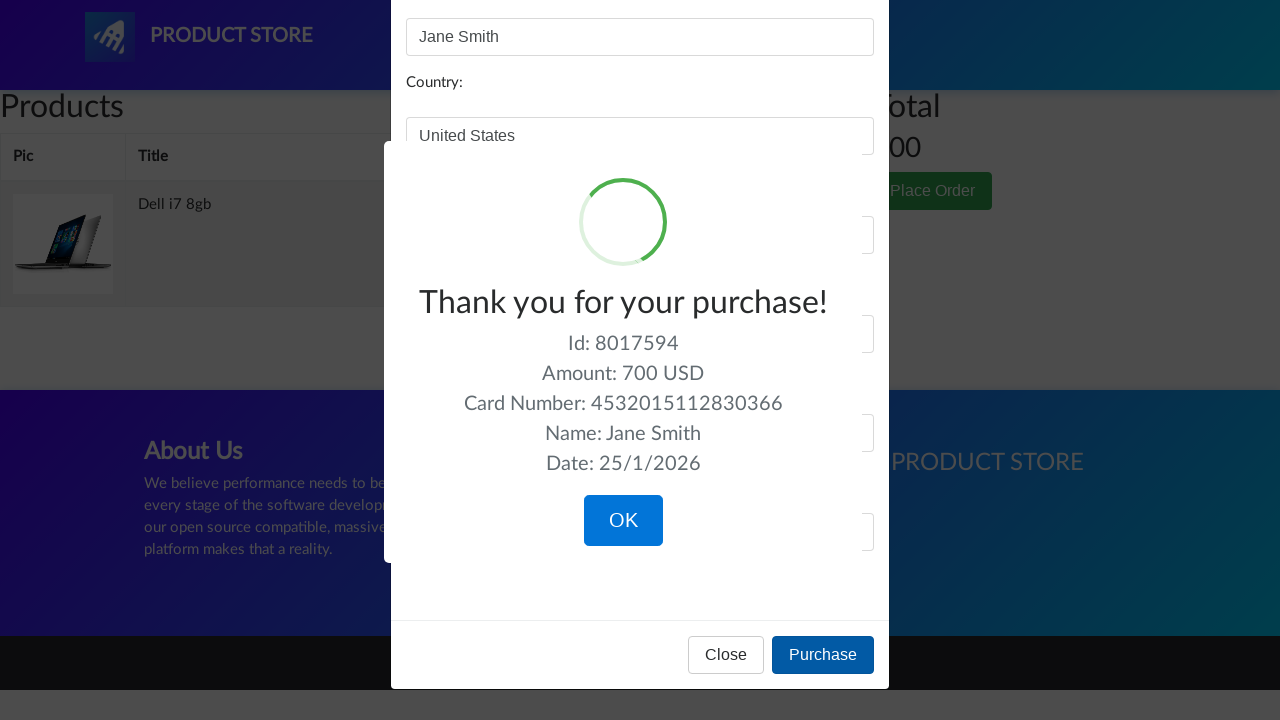

Clicked purchase confirmation button again at (823, 655) on xpath=//*[@id="orderModal"]/div/div/div[3]/button[2]
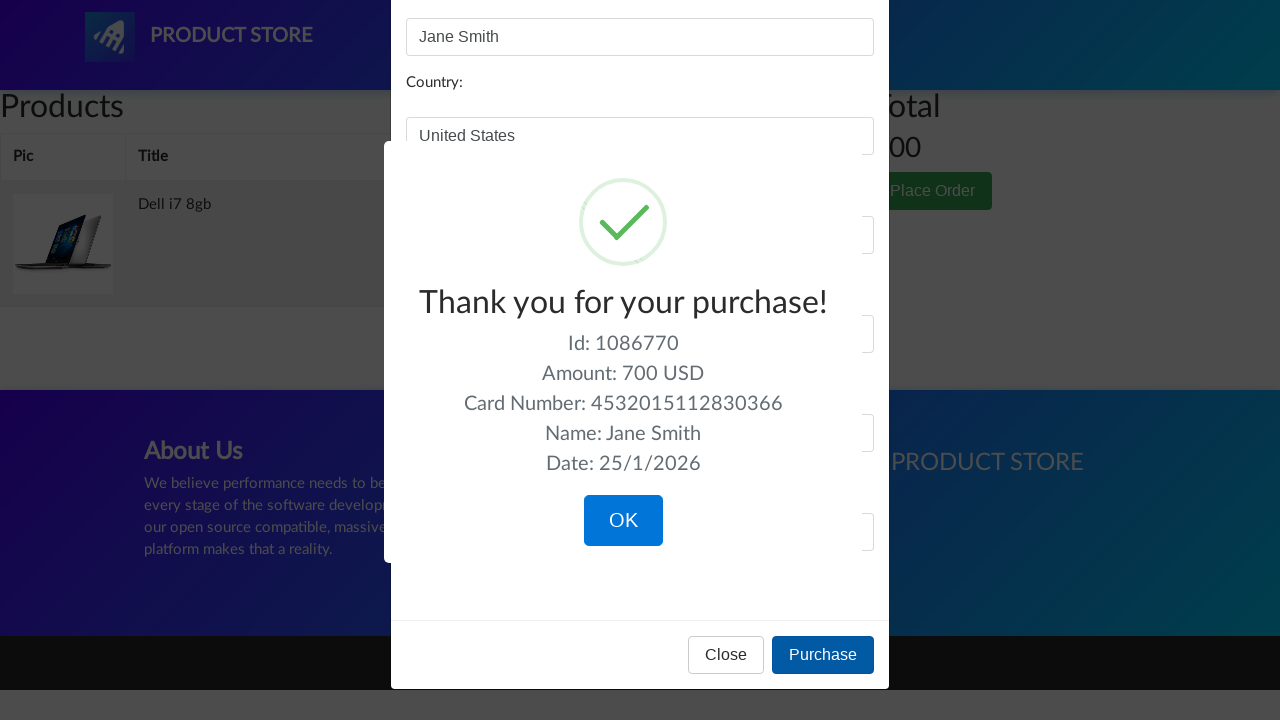

Success confirmation dialog button loaded
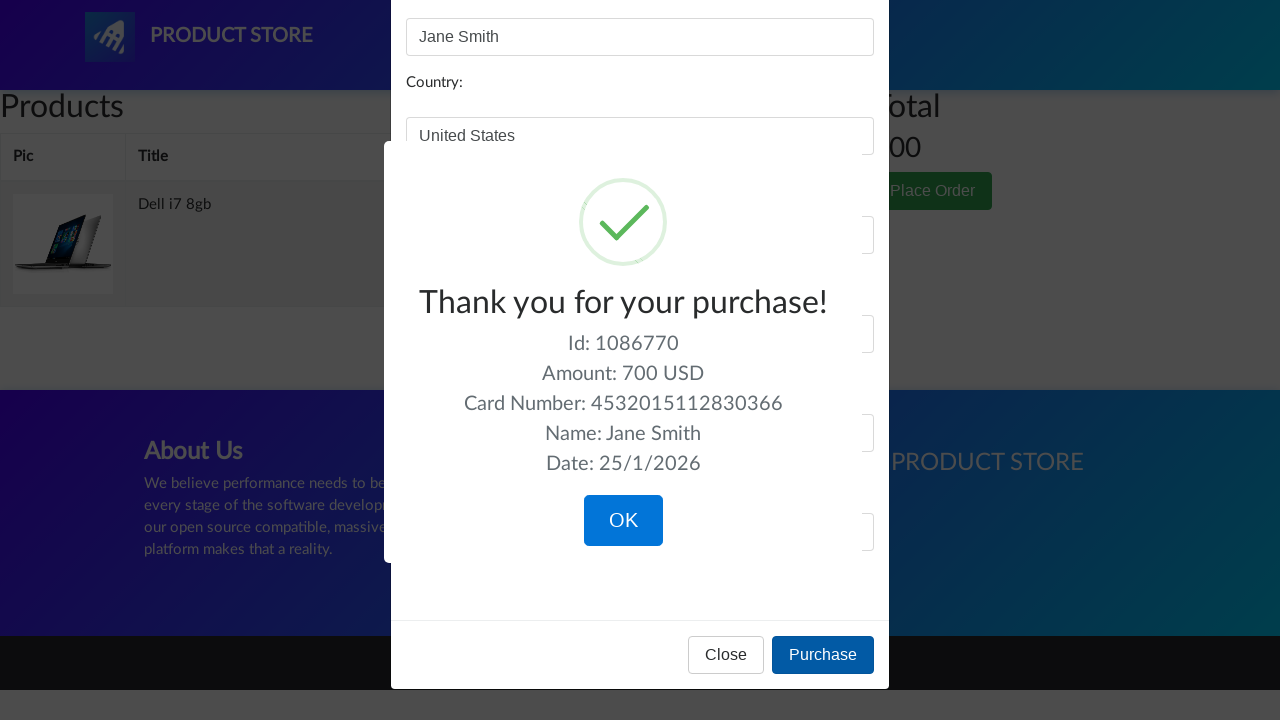

Clicked success confirmation button to complete purchase at (623, 521) on xpath=//div[@class='sa-confirm-button-container']//button
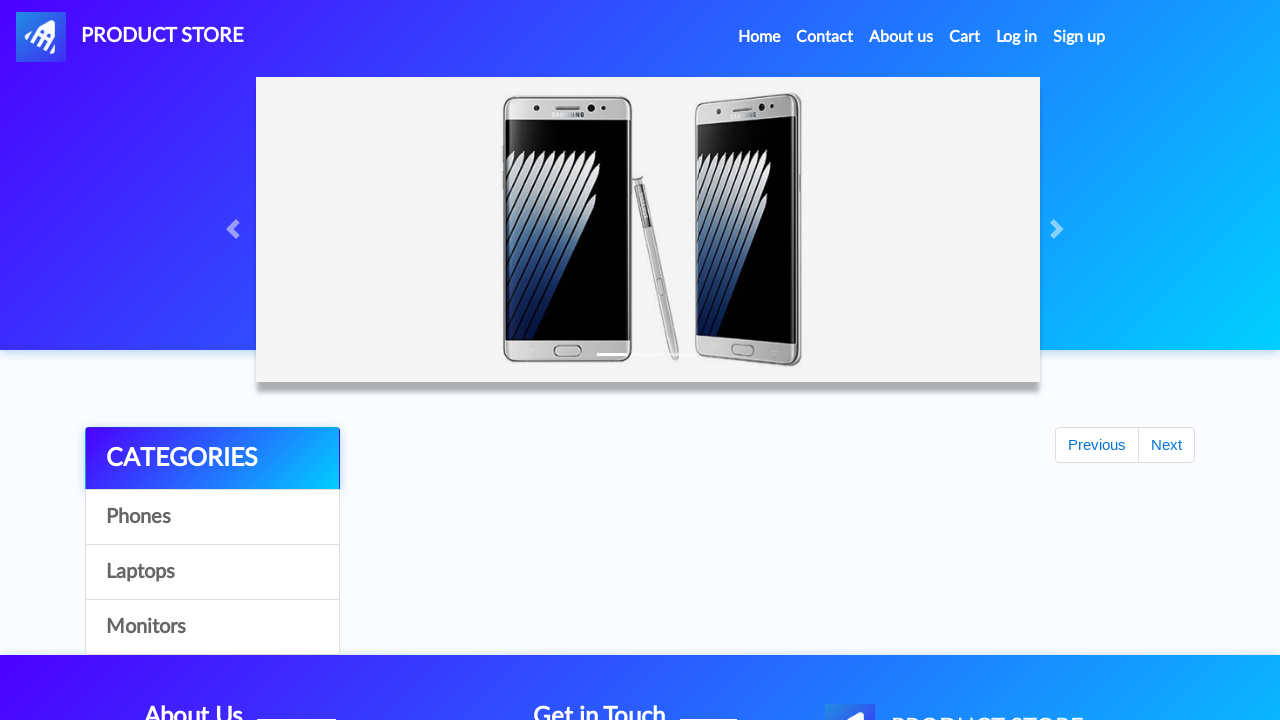

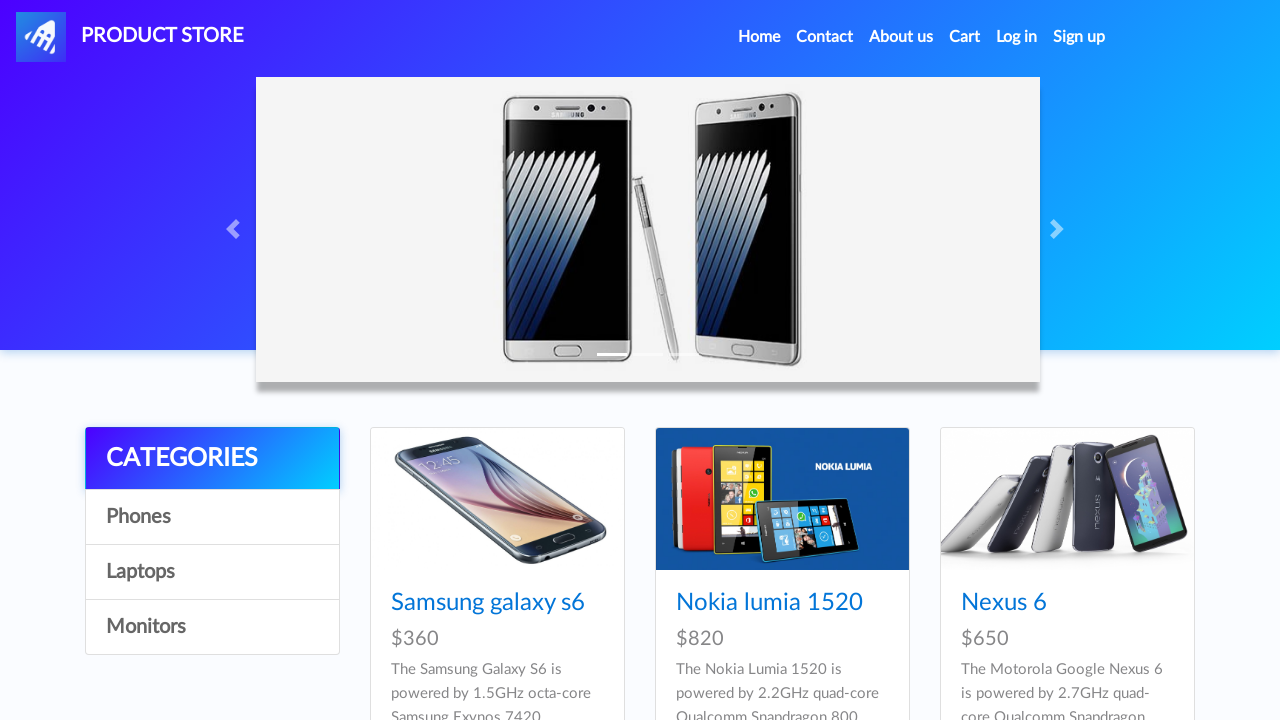